Tests the Python.org website search functionality by entering "pycon" in the search field and submitting the search form.

Starting URL: http://www.python.org

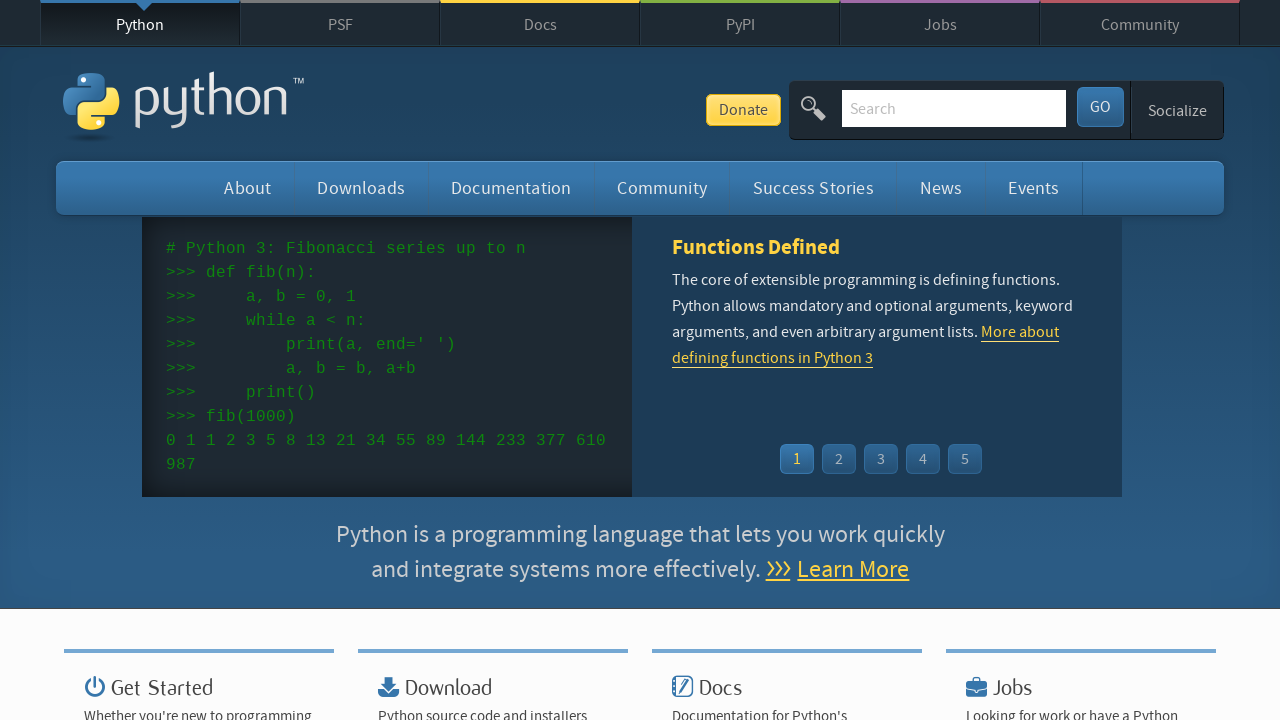

Verified Python.org page title contains 'Python'
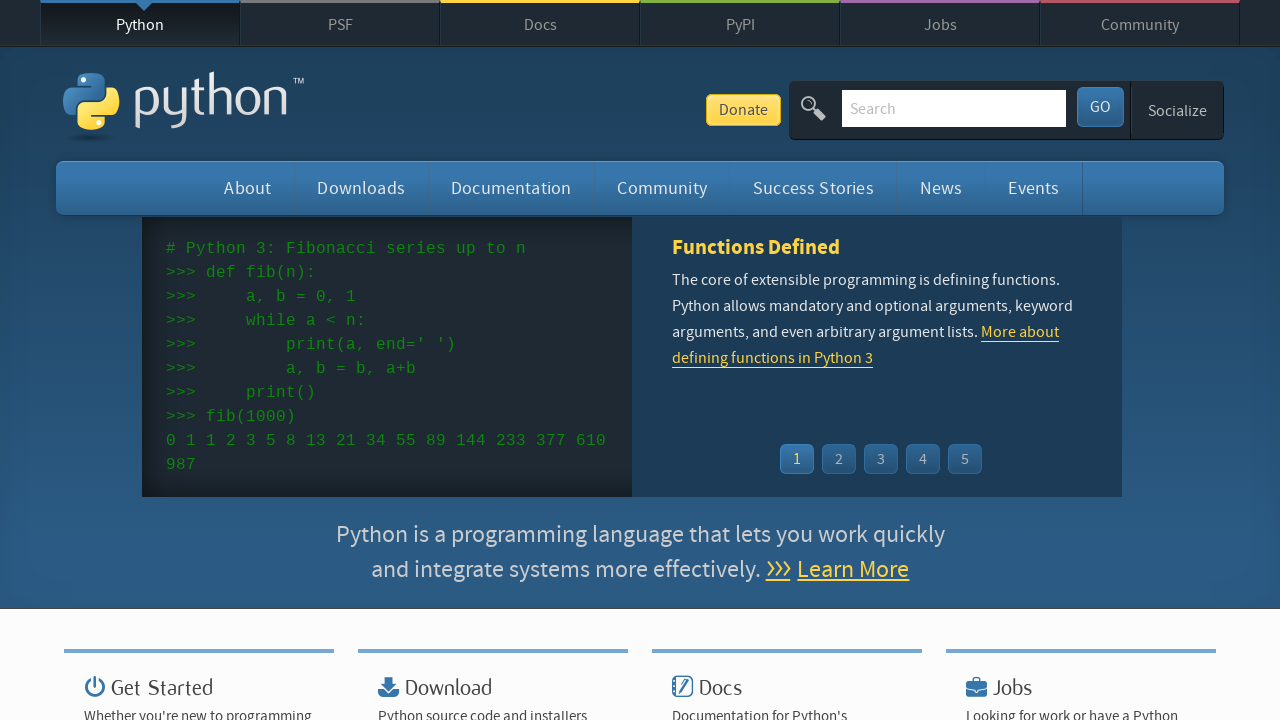

Located search box element
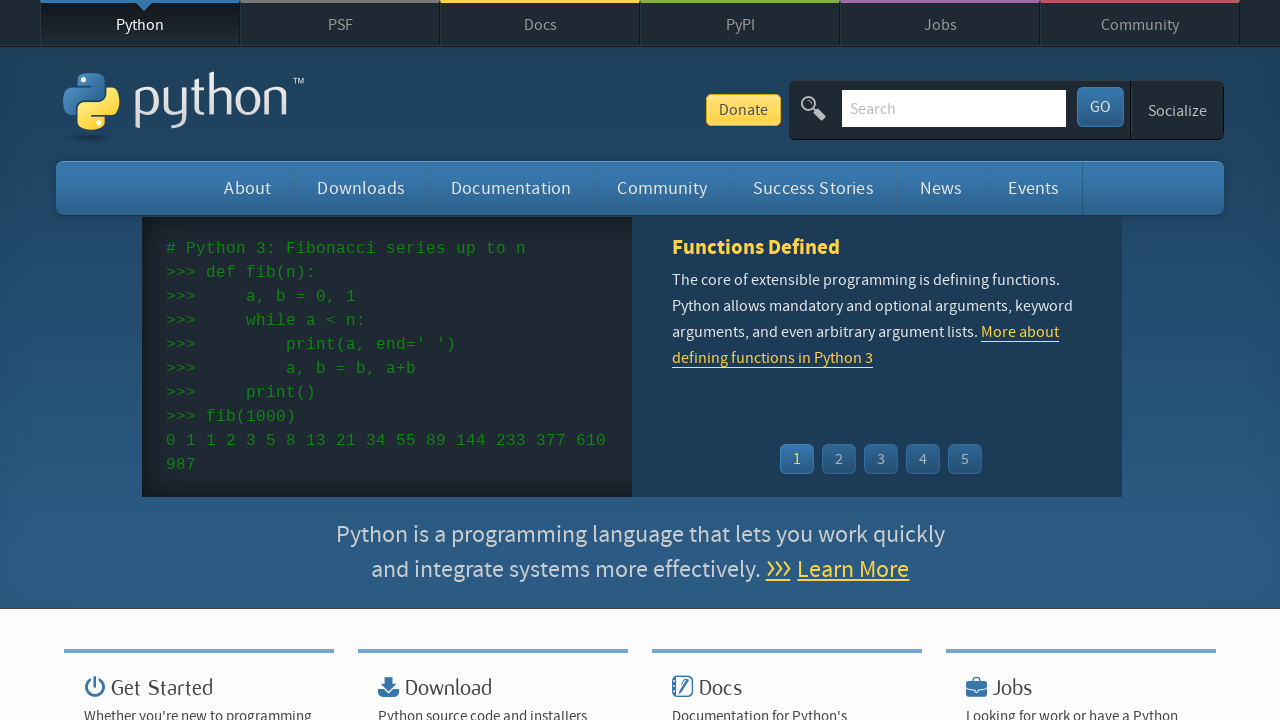

Cleared search box on input[name='q']
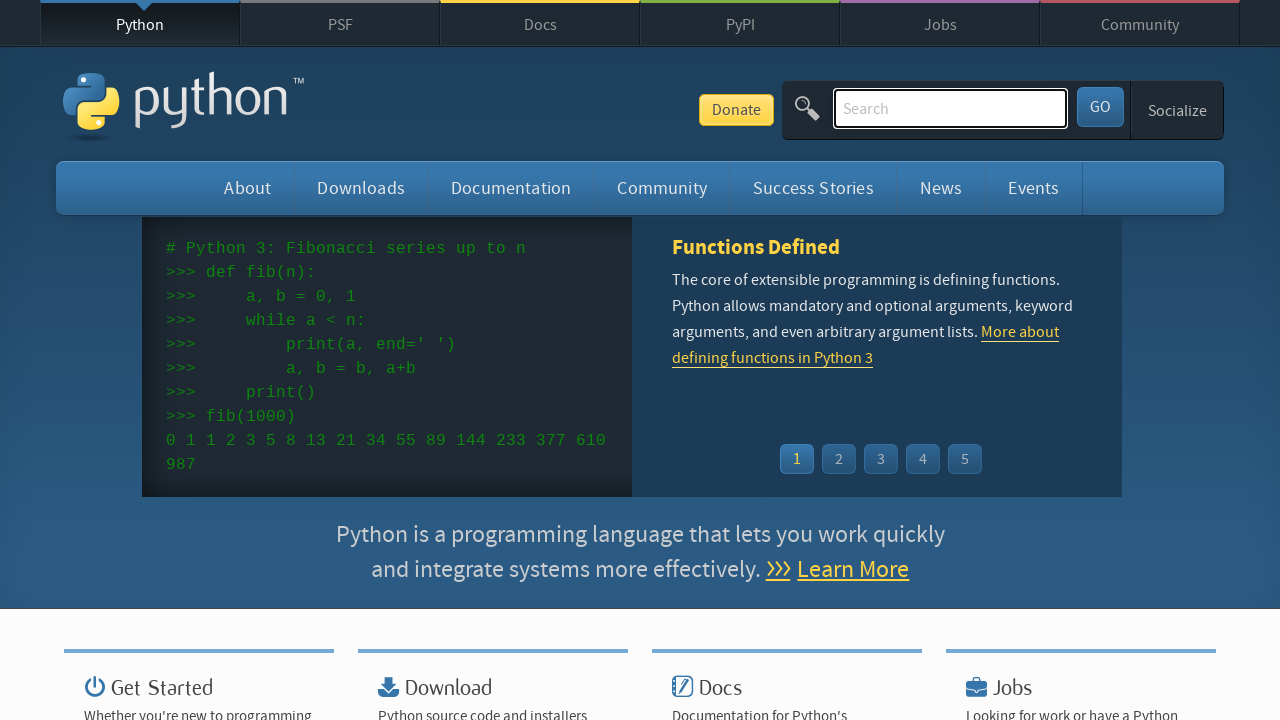

Entered 'pycon' in search field on input[name='q']
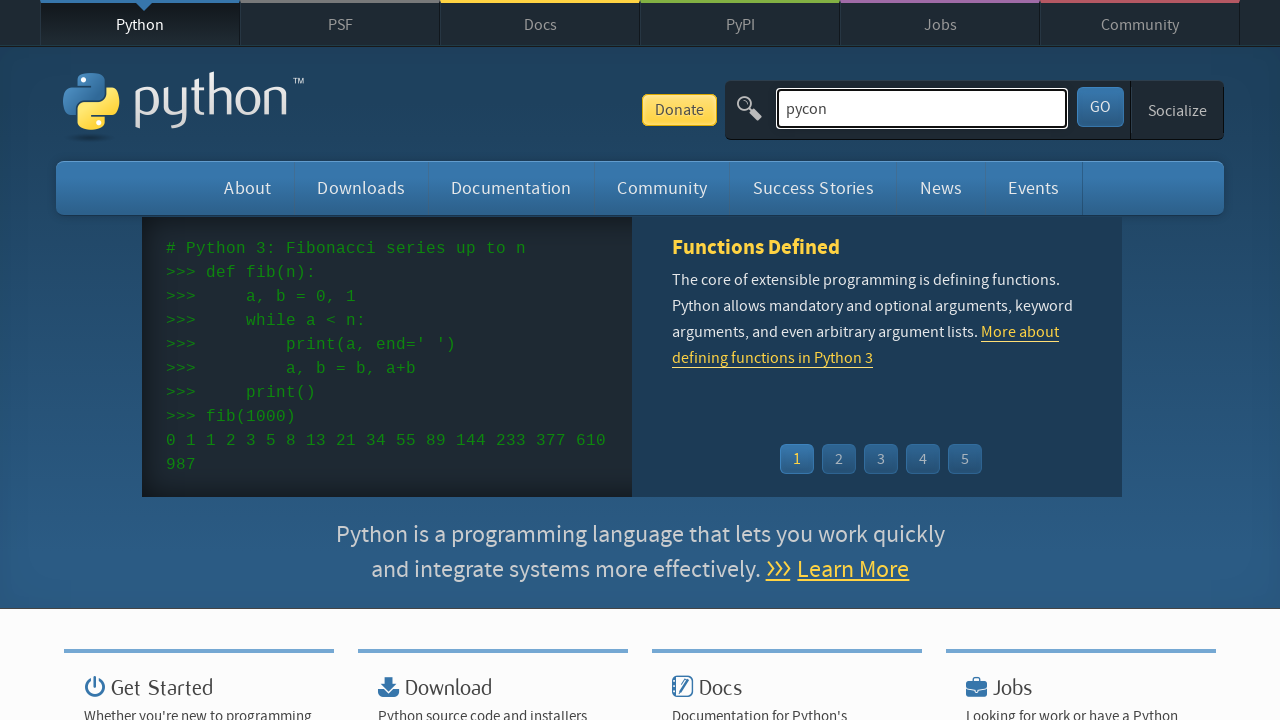

Submitted search form by pressing Enter on input[name='q']
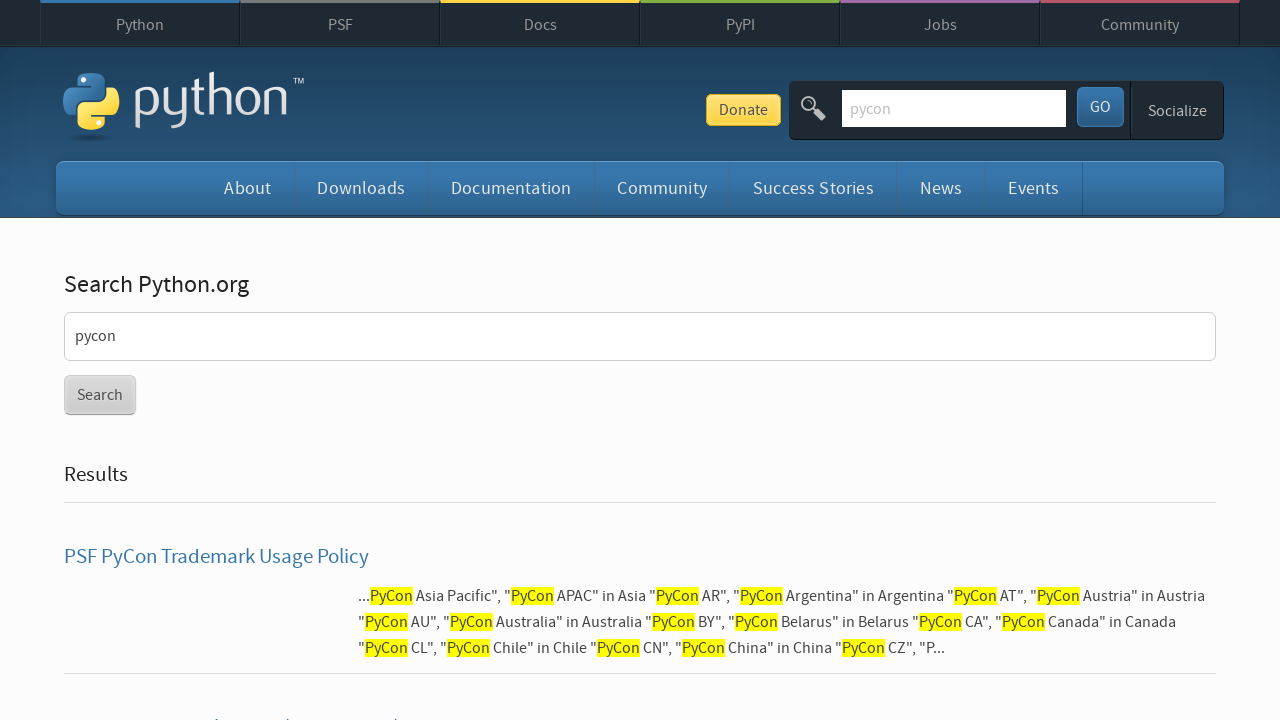

Waited for page to load and network to idle
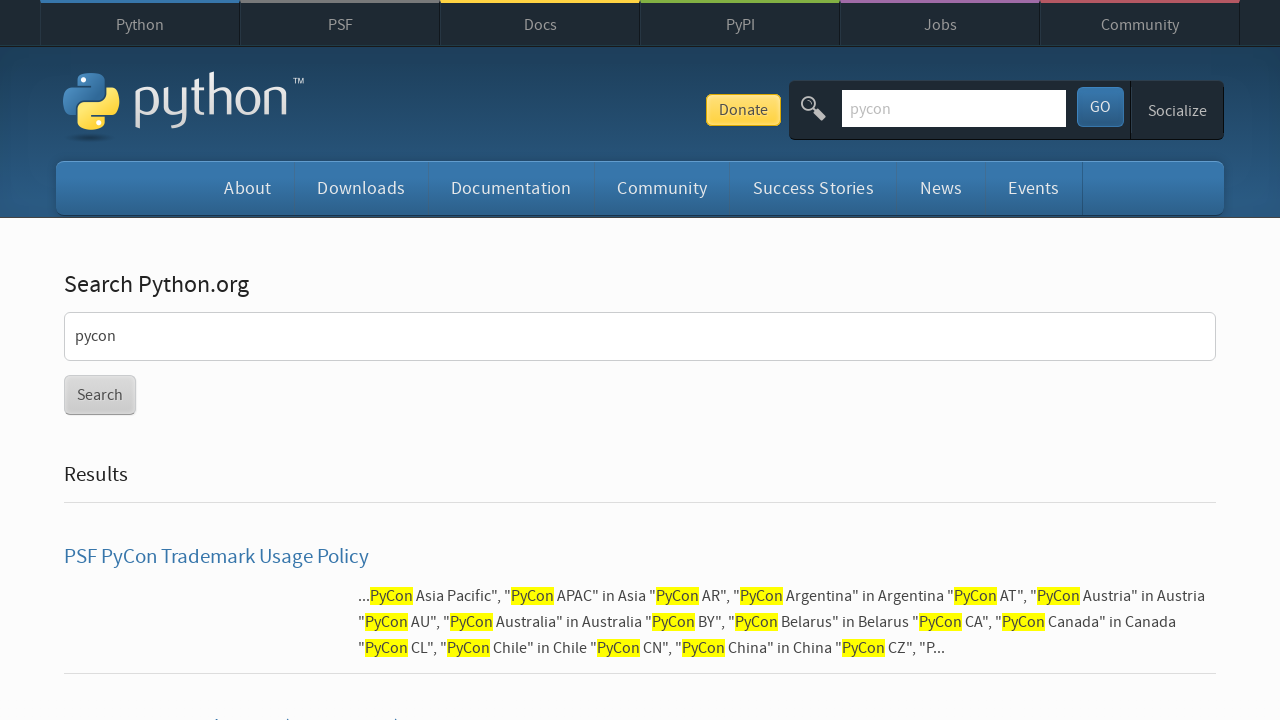

Verified search results were found (no 'No results found' message)
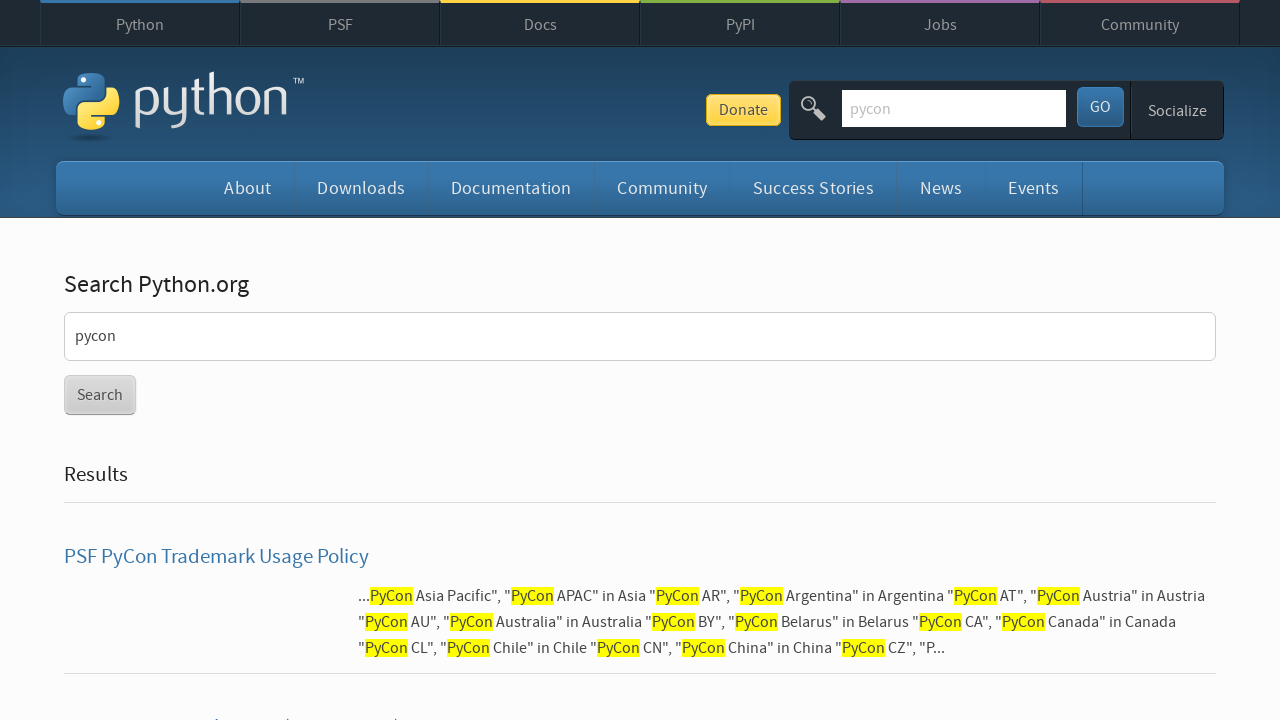

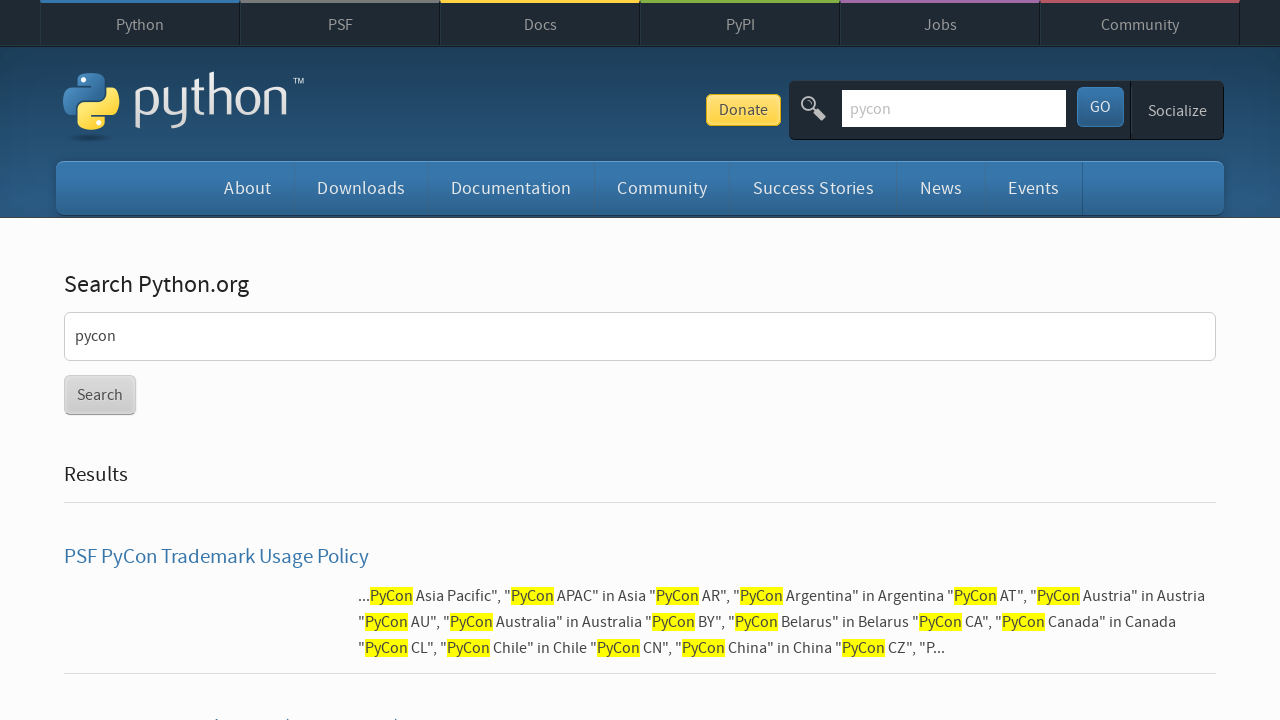